Tests Shadow DOM interaction on a books PWA by entering text into a search input field within a shadow root

Starting URL: https://books-pwakit.appspot.com/

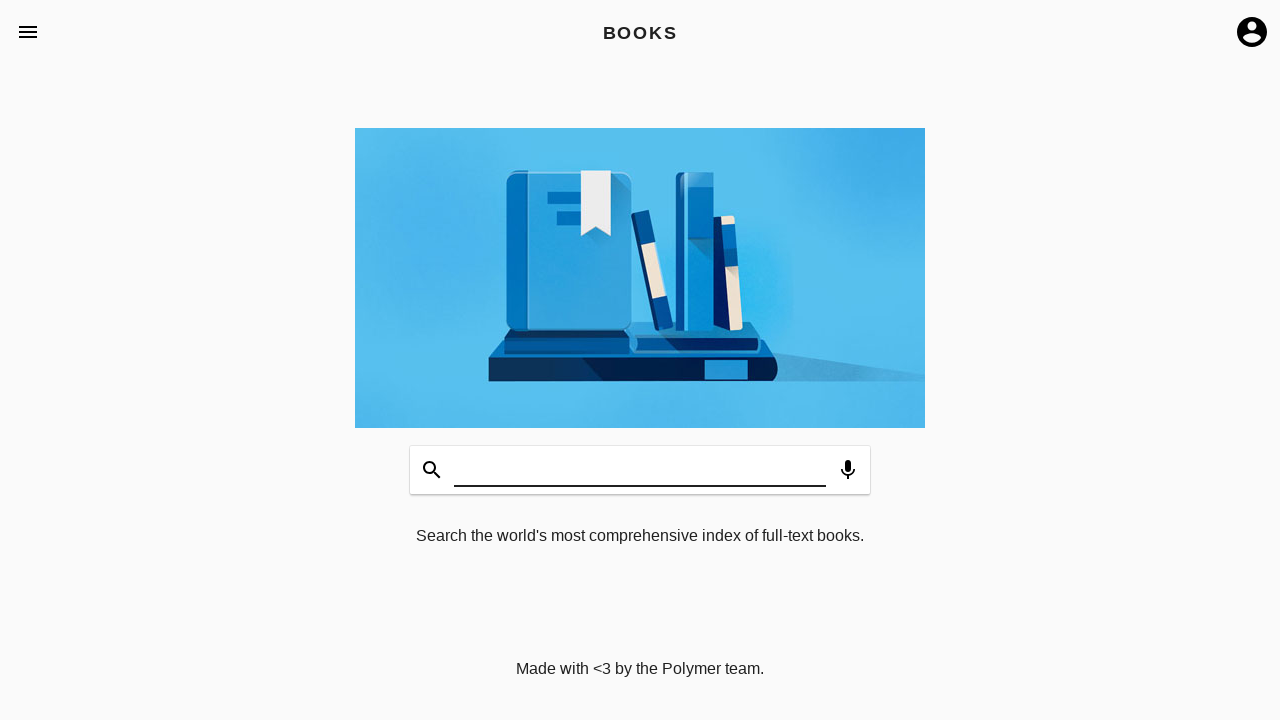

Located shadow host element book-app with apptitle='BOOKS'
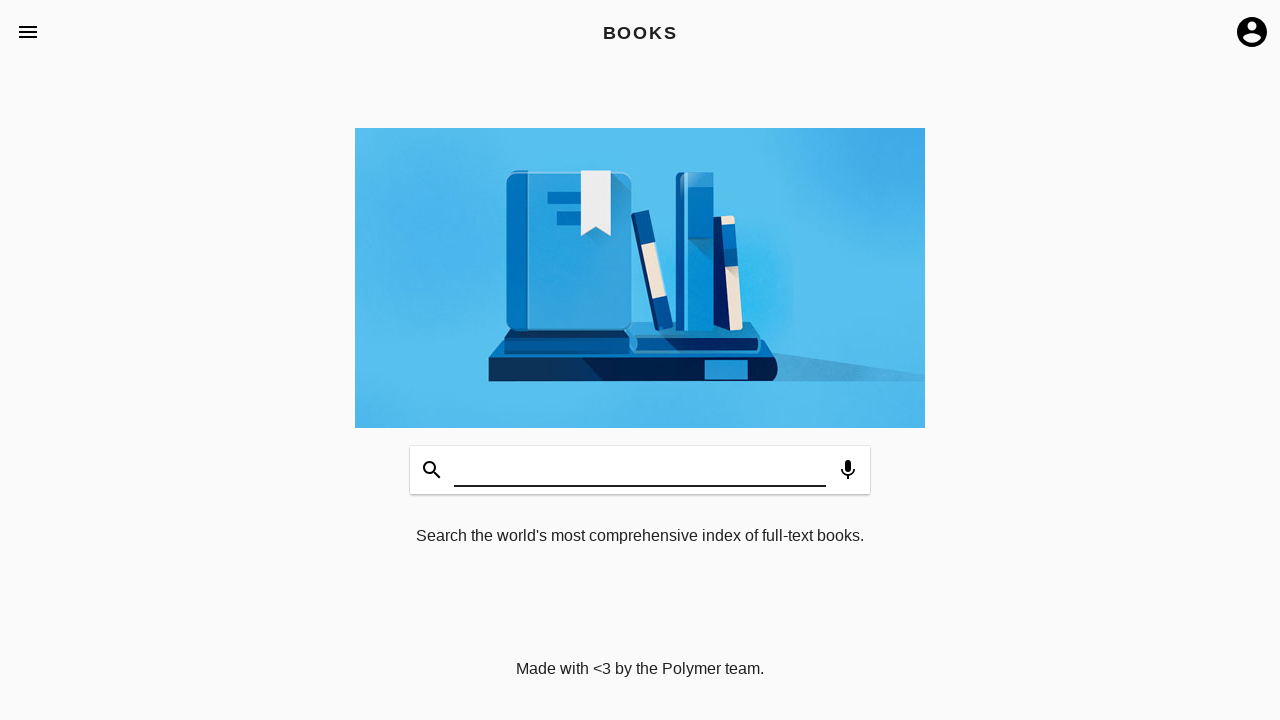

Accessed shadow root from shadow host element
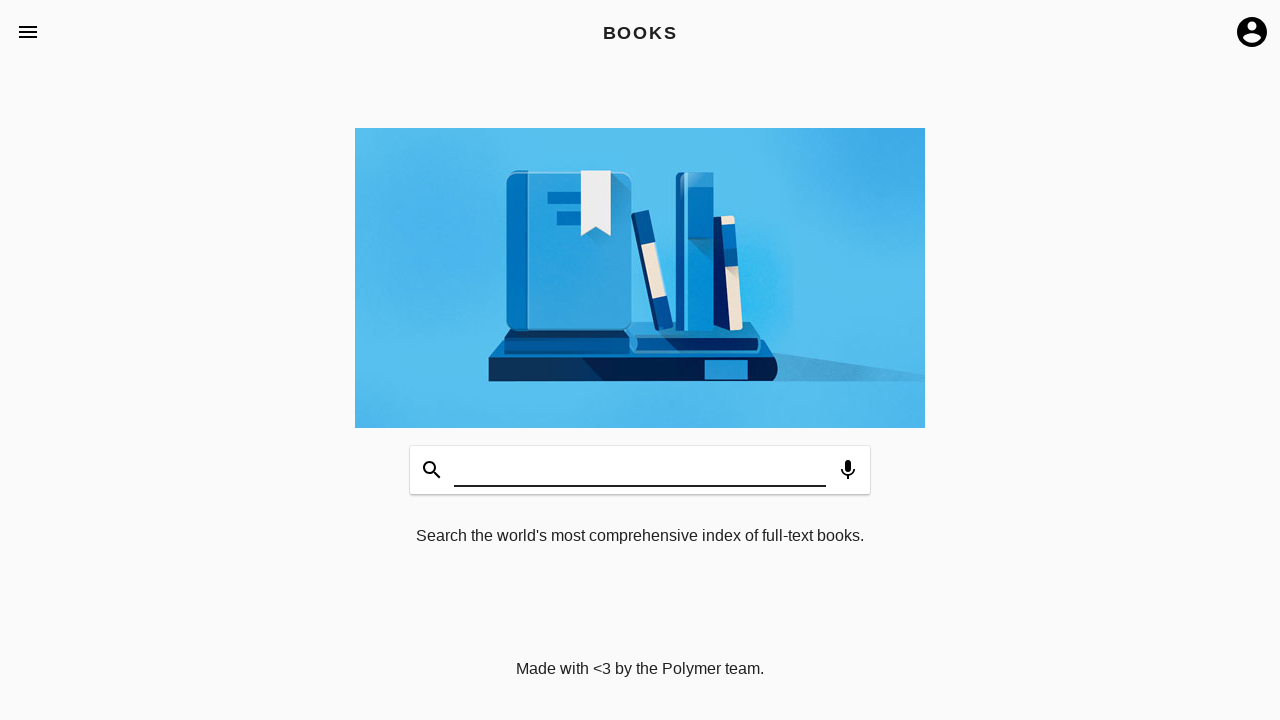

Filled shadow DOM search input field with 'Welcome'
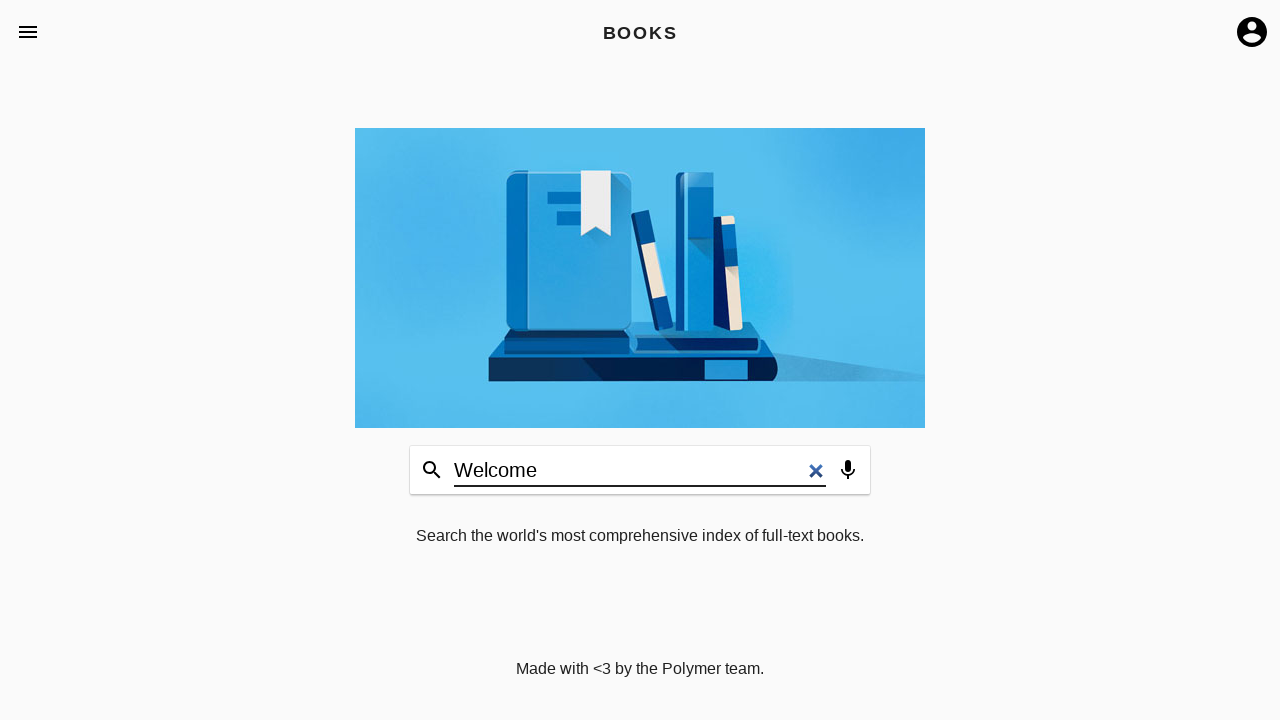

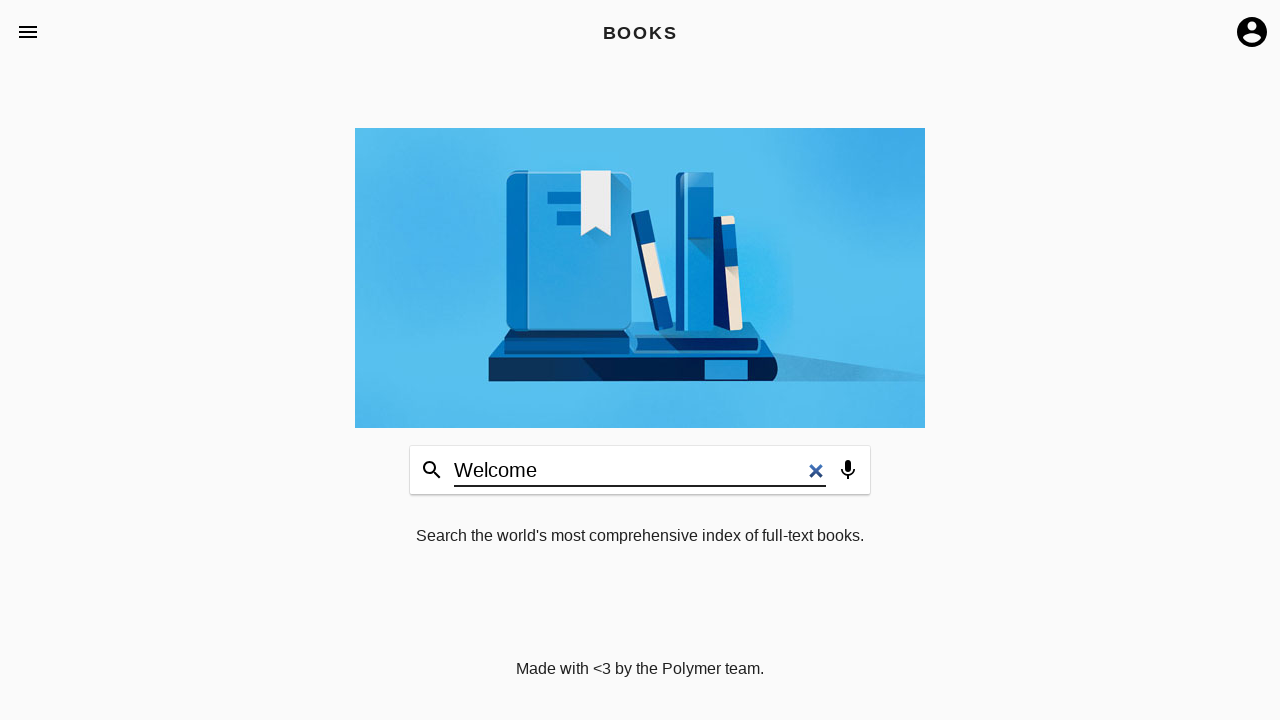